Tests hover menu functionality by hovering over a menu item and clicking on a submenu option that appears

Starting URL: https://omayo.blogspot.com/

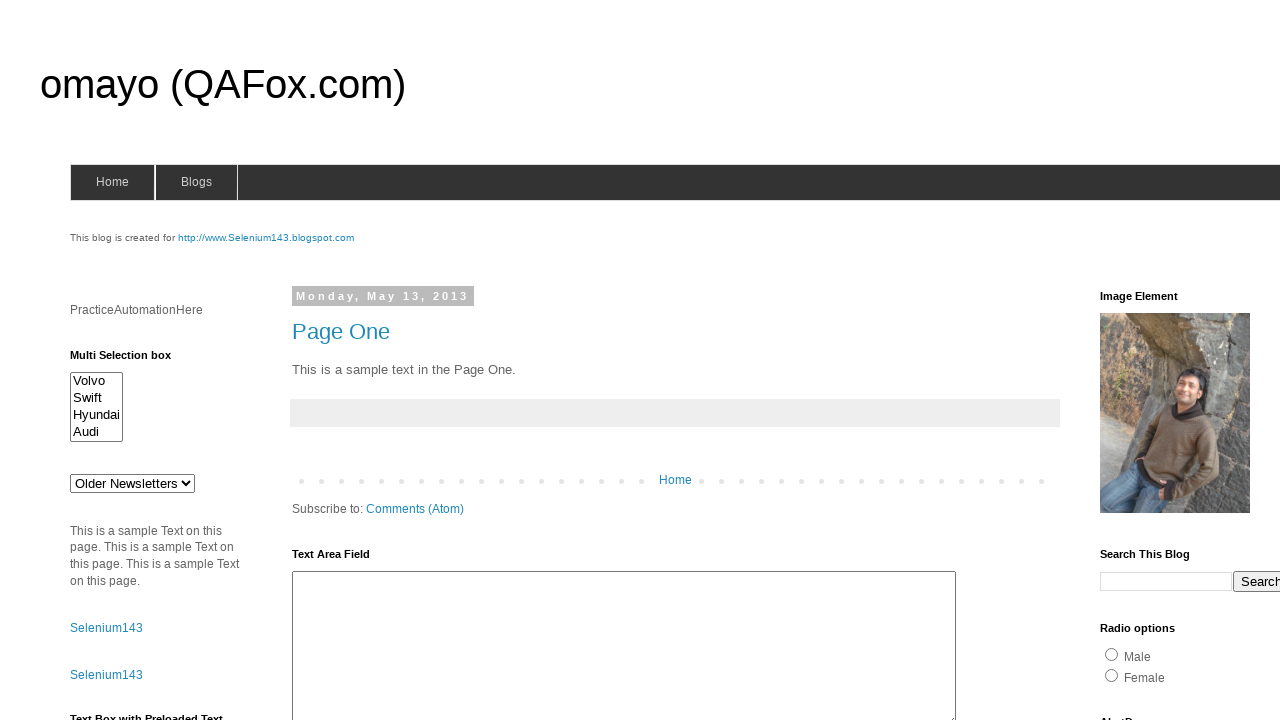

Hovered over Blogs menu to reveal submenu at (196, 182) on #blogsmenu
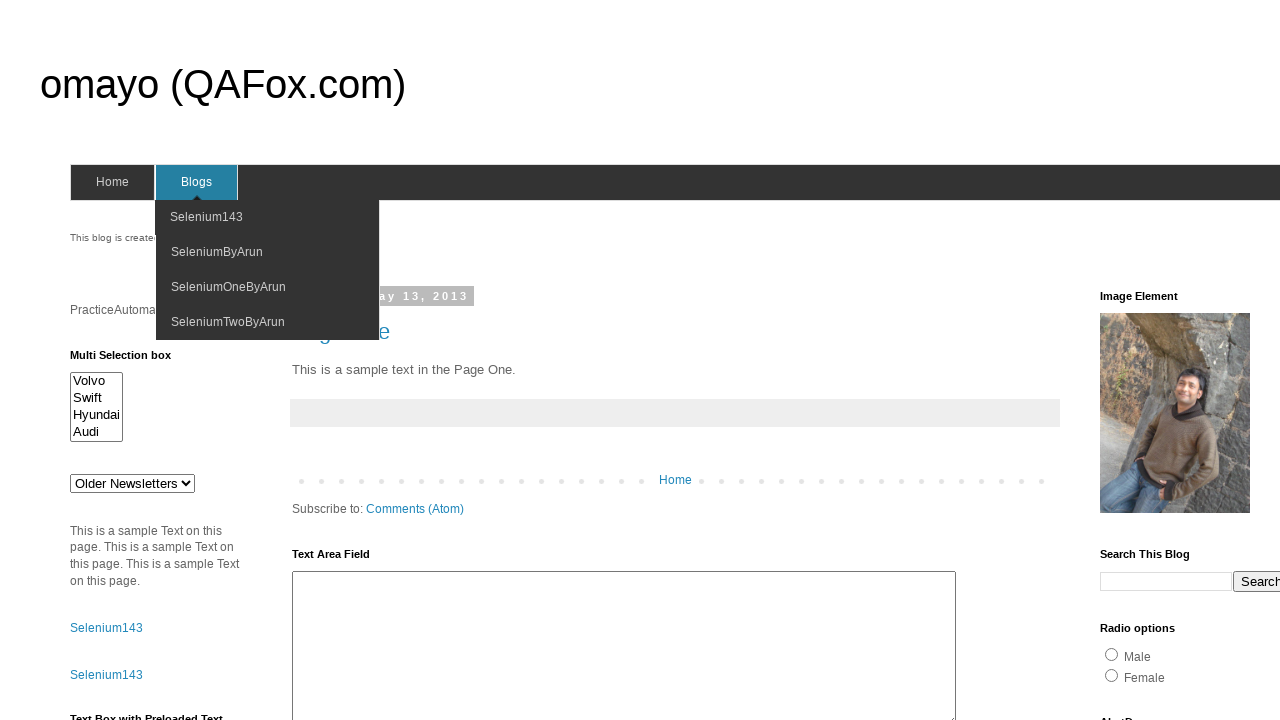

Clicked on Selenium143 submenu item at (206, 217) on xpath=//a/span[text()='Selenium143']
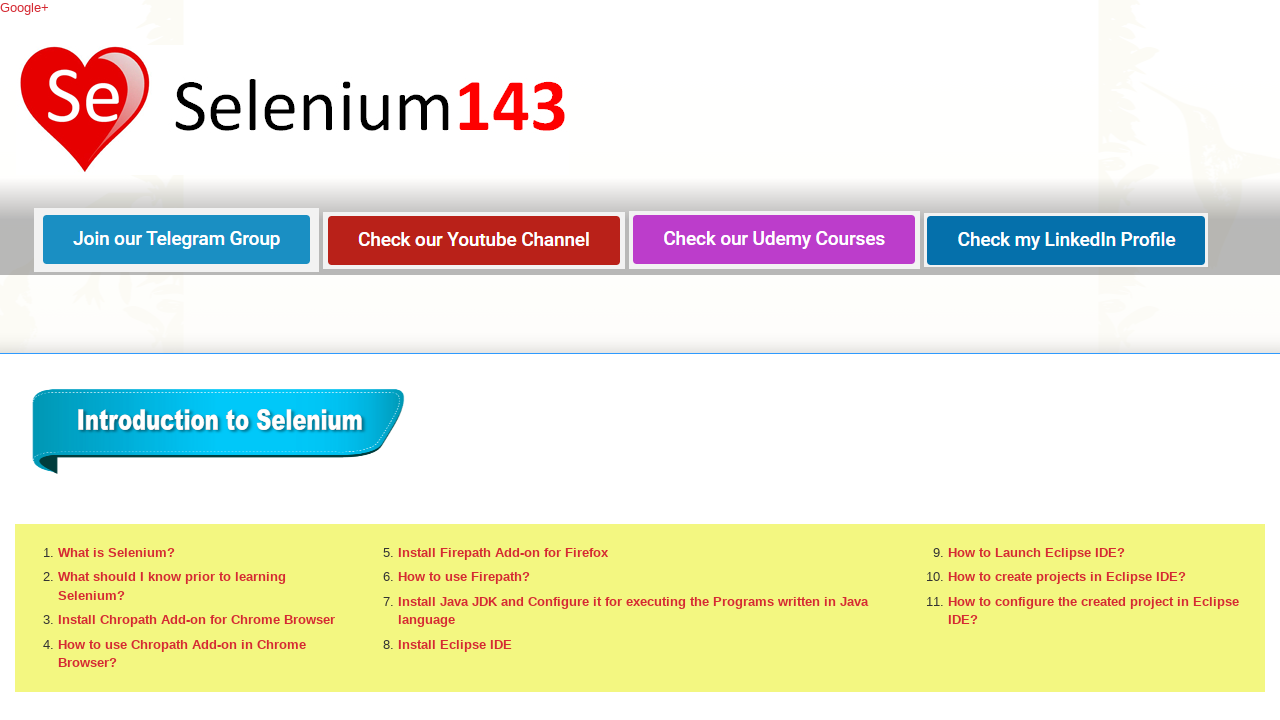

Navigation completed and page reached networkidle state
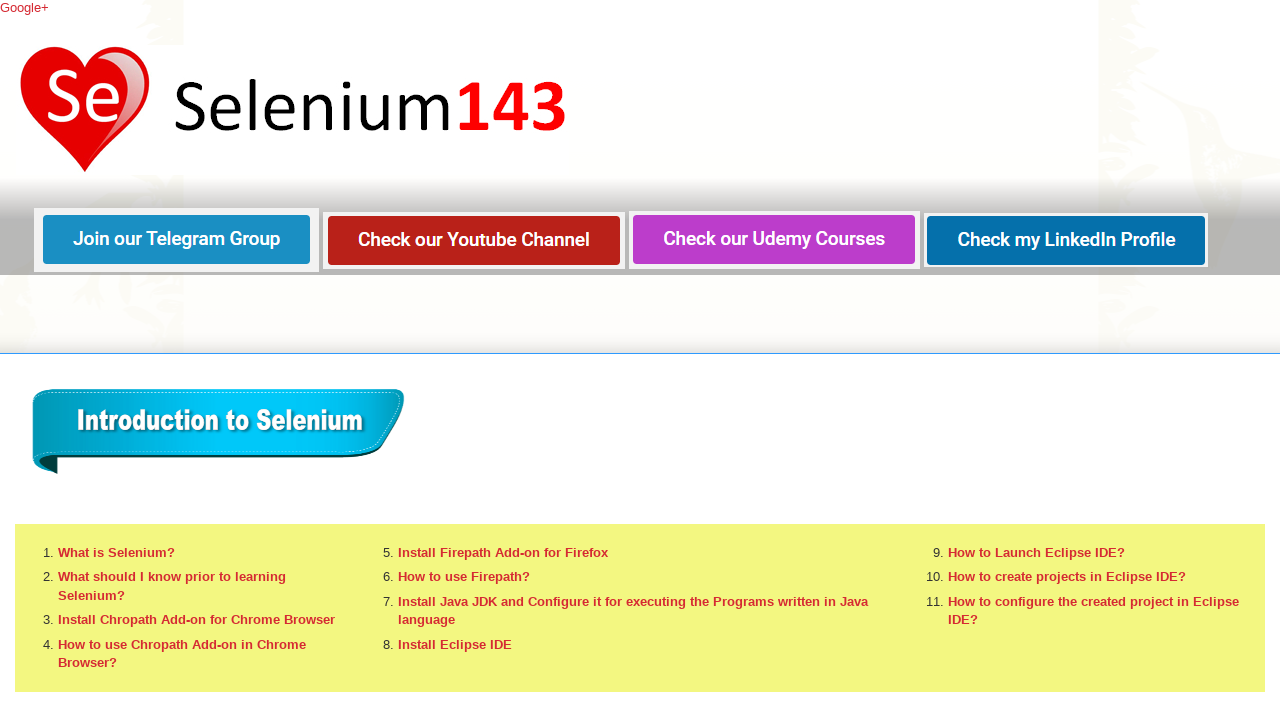

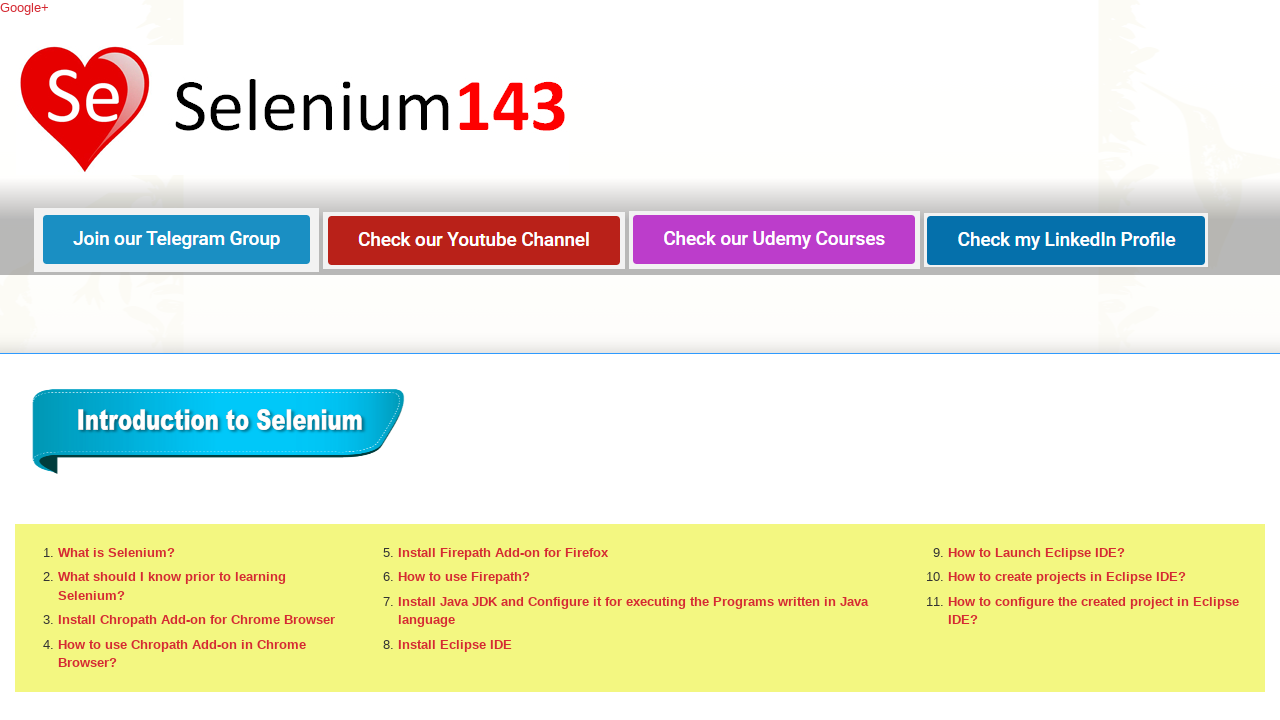